Sets a custom viewport size and navigates to the Cydeo practice site to verify responsive behavior.

Starting URL: https://practice.cydeo.com/

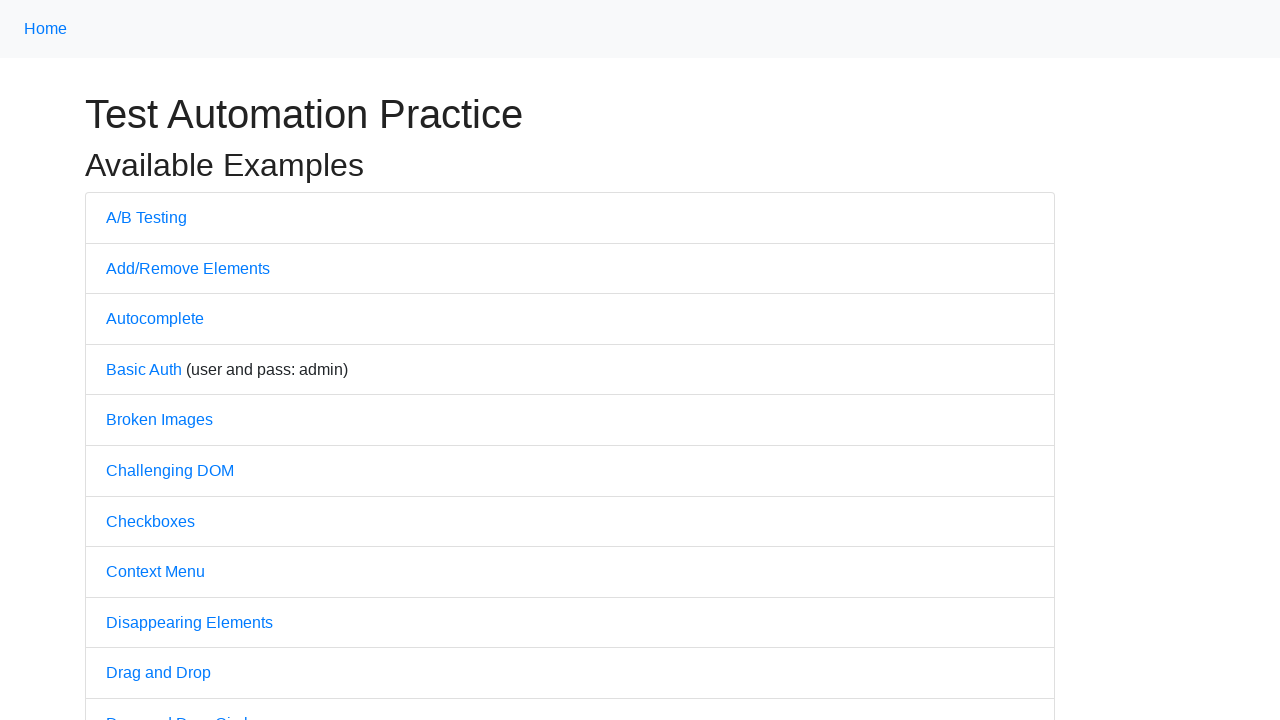

Set viewport size to 1850x1080 pixels
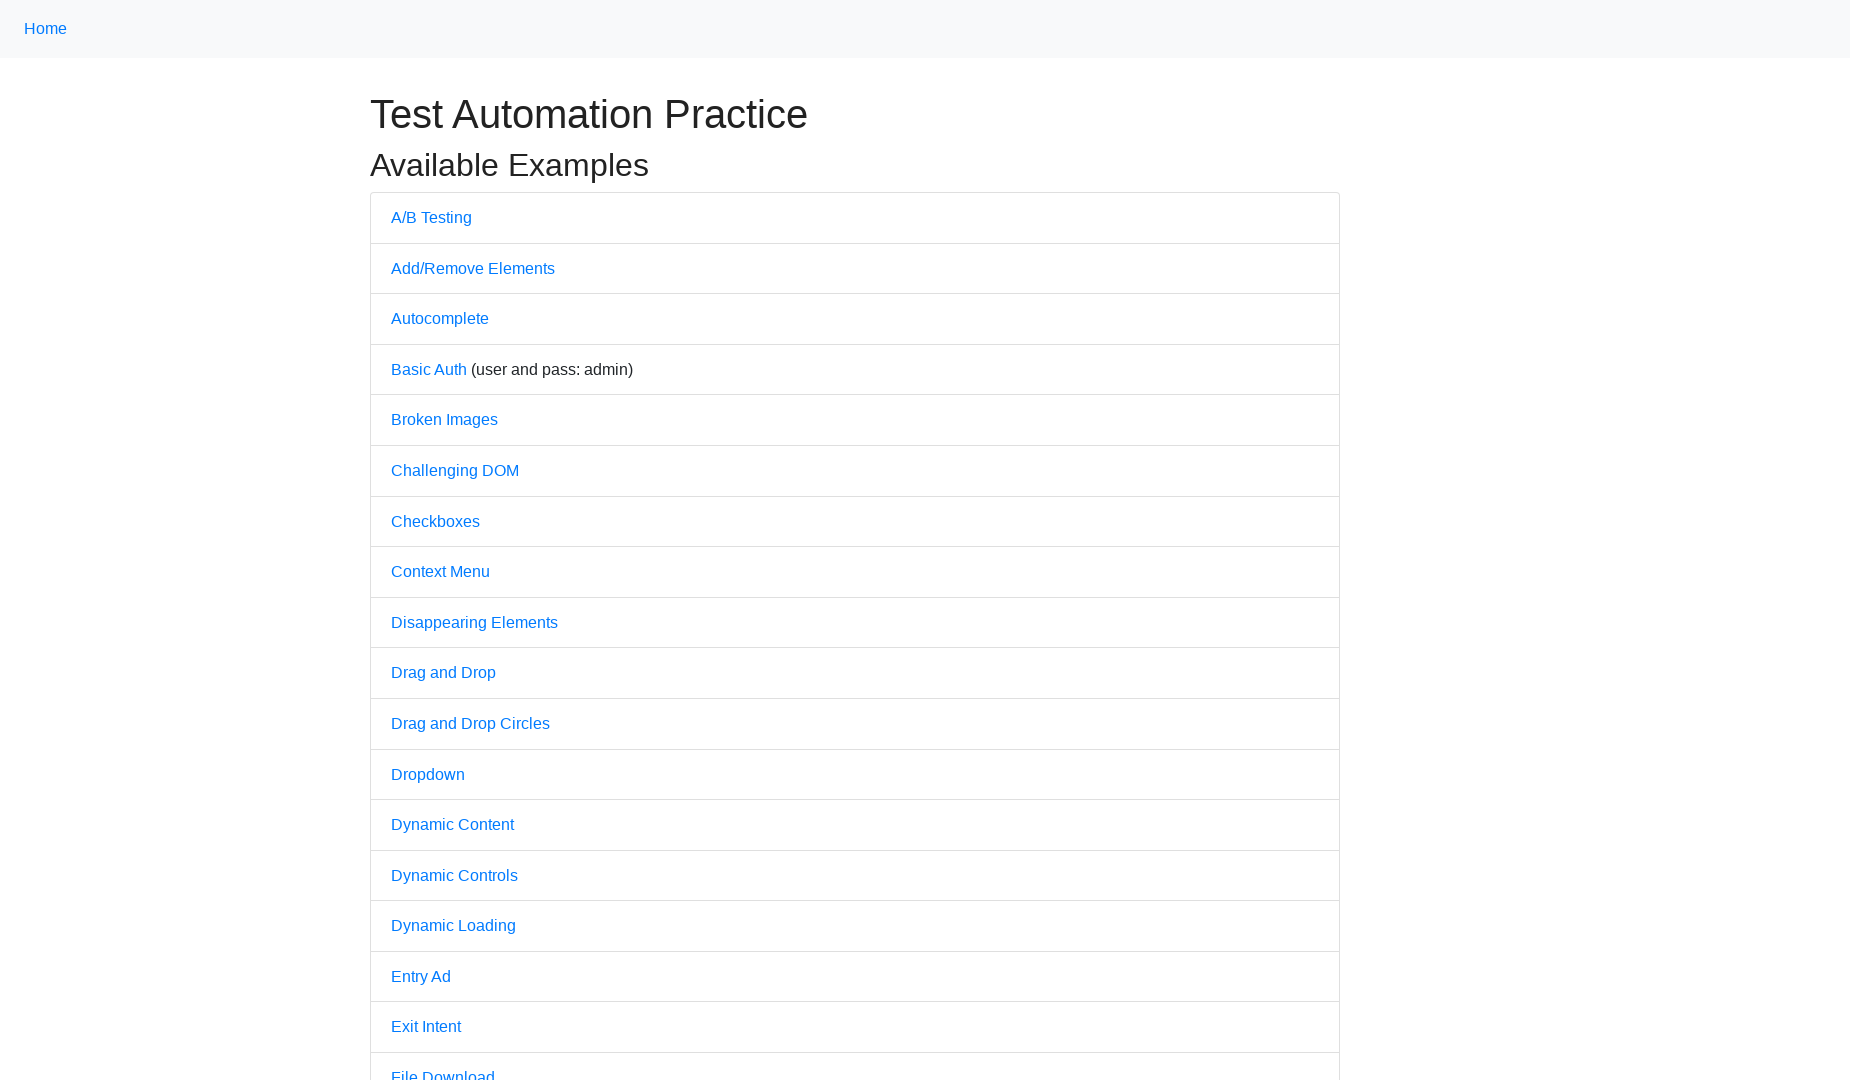

Page loaded and DOM content is ready
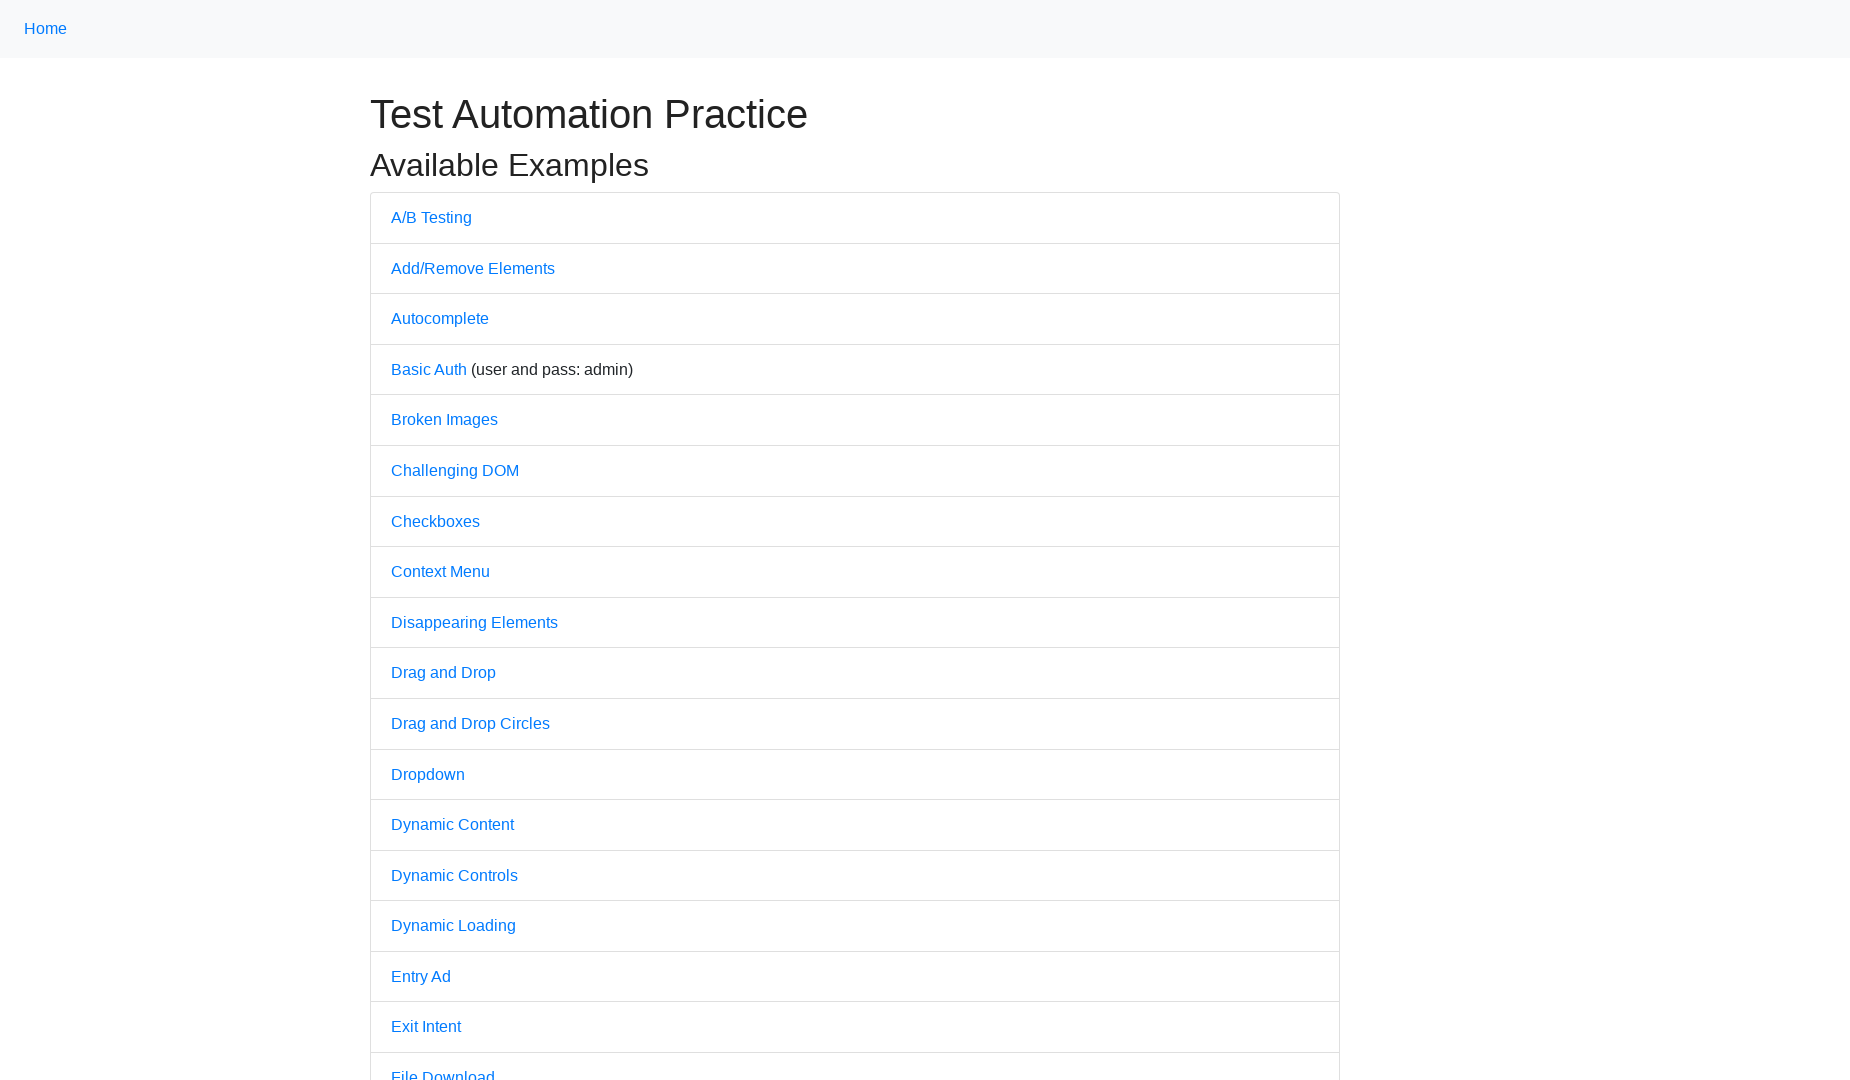

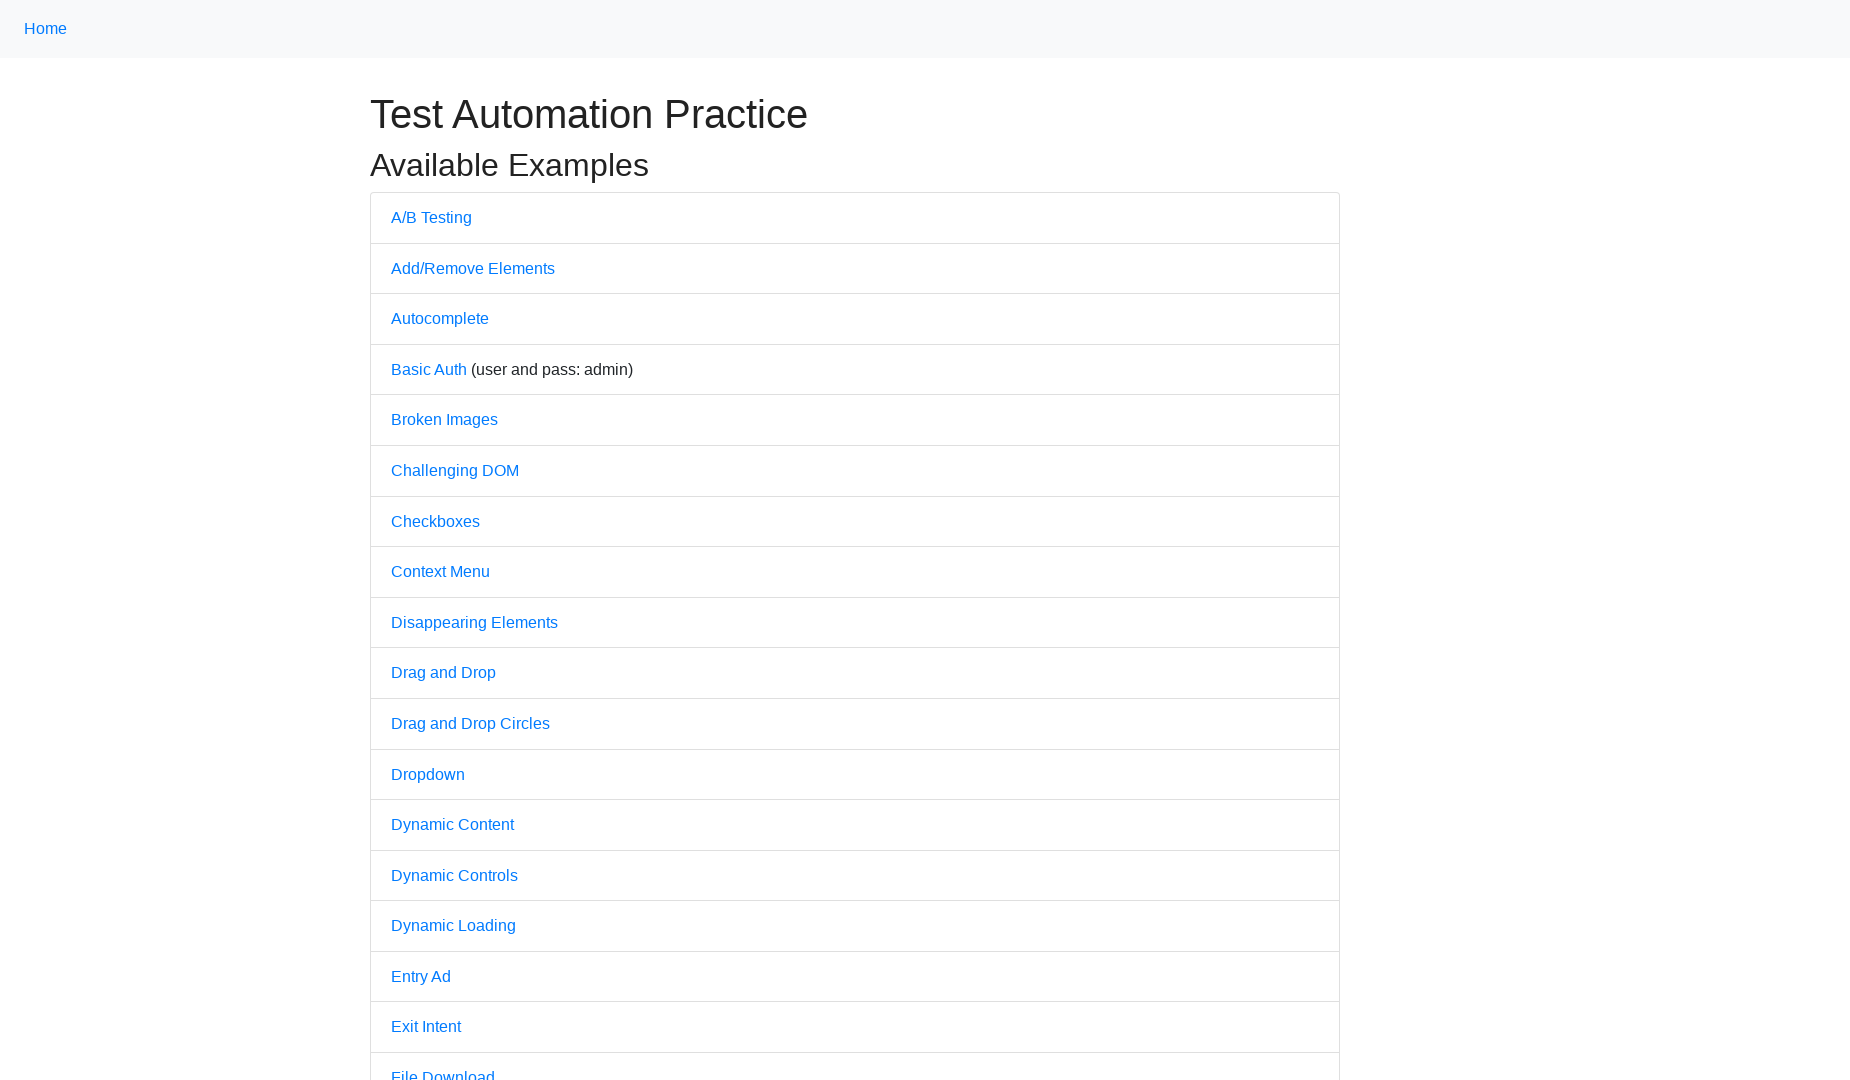